Navigates to the LambdaTest homepage and verifies the page loads by checking the title

Starting URL: https://www.lambdatest.com/

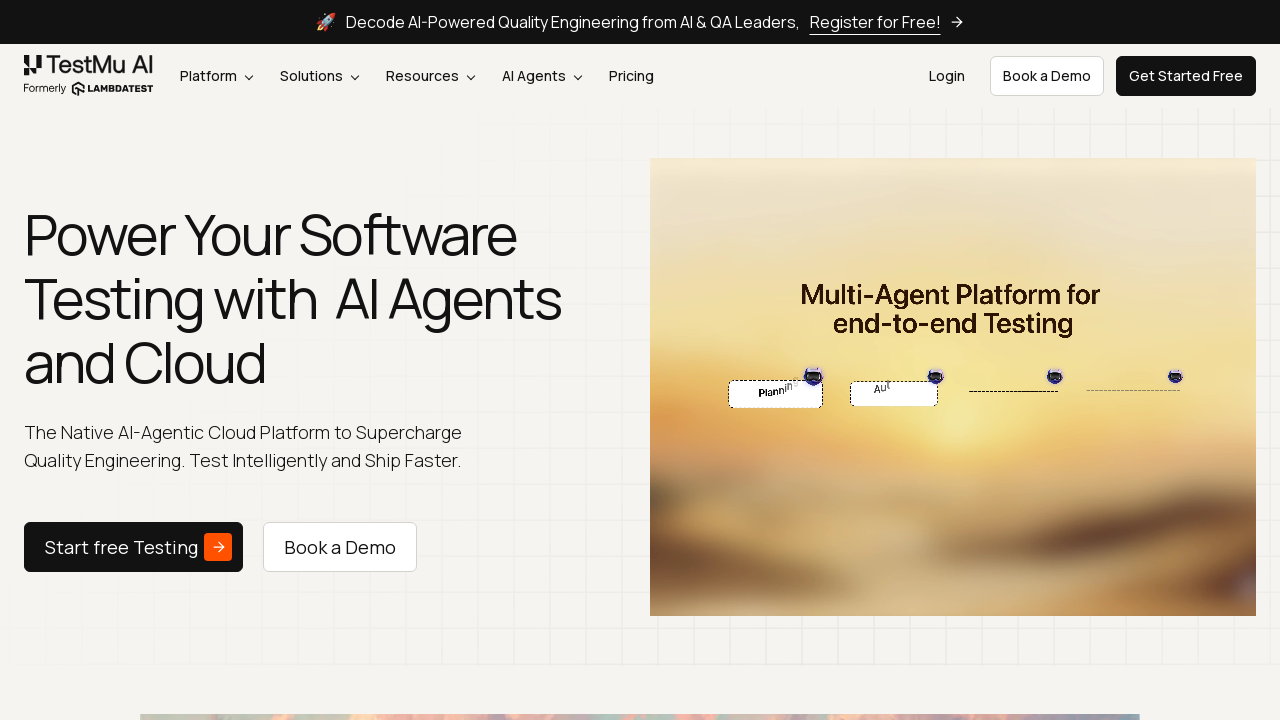

Waited for page DOM to be fully loaded
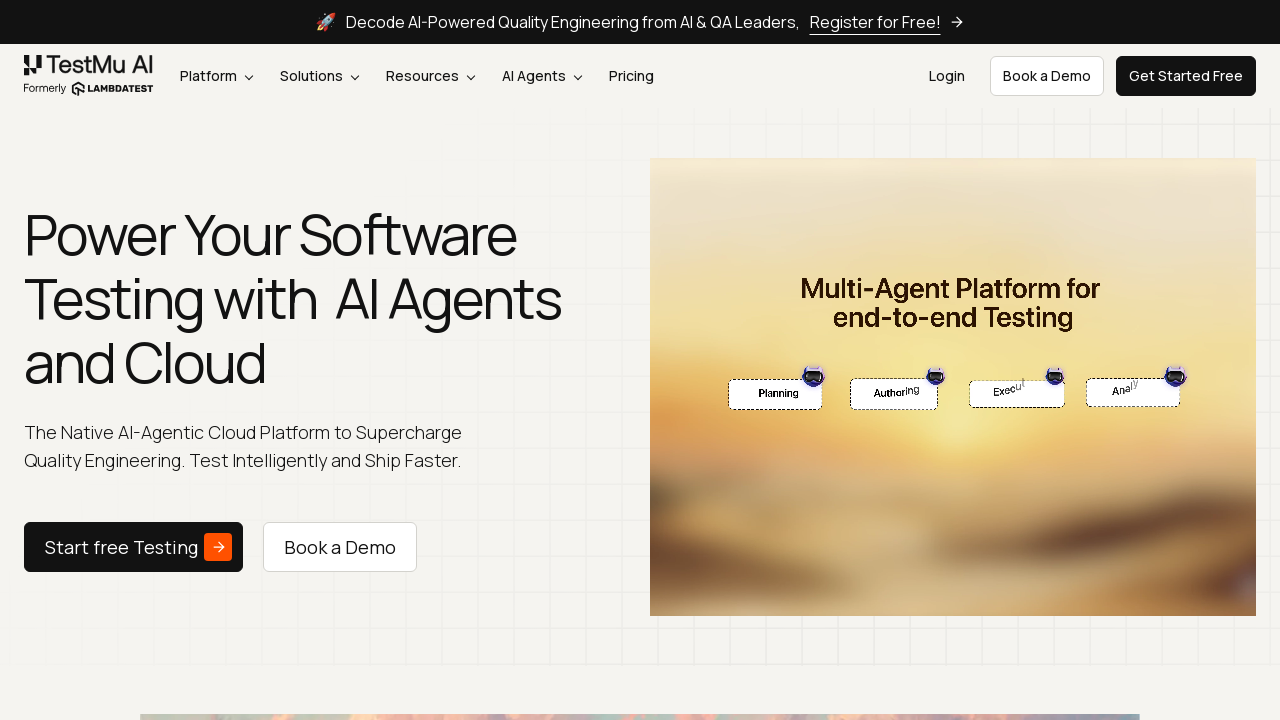

Retrieved page title: 'TestMu AI (Formerly LambdaTest) - AI Powered Testing Tool | AI Testing Agents On Cloud'
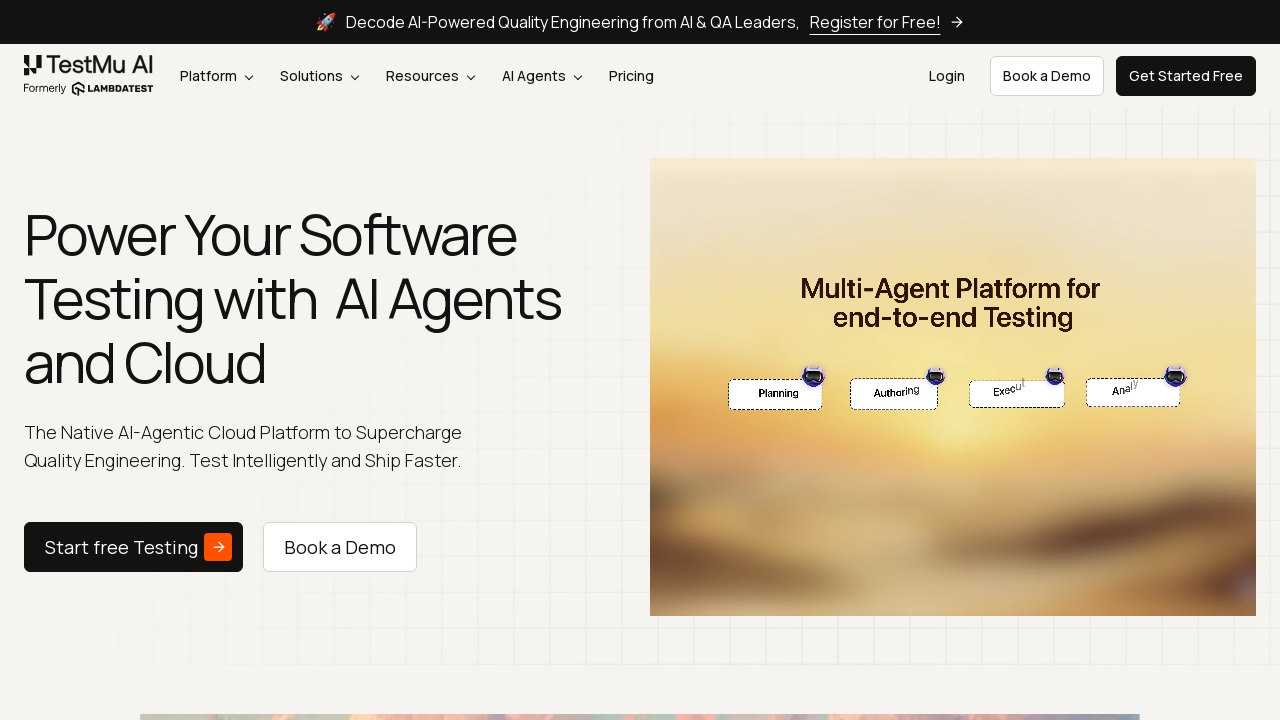

Verified page title is not empty
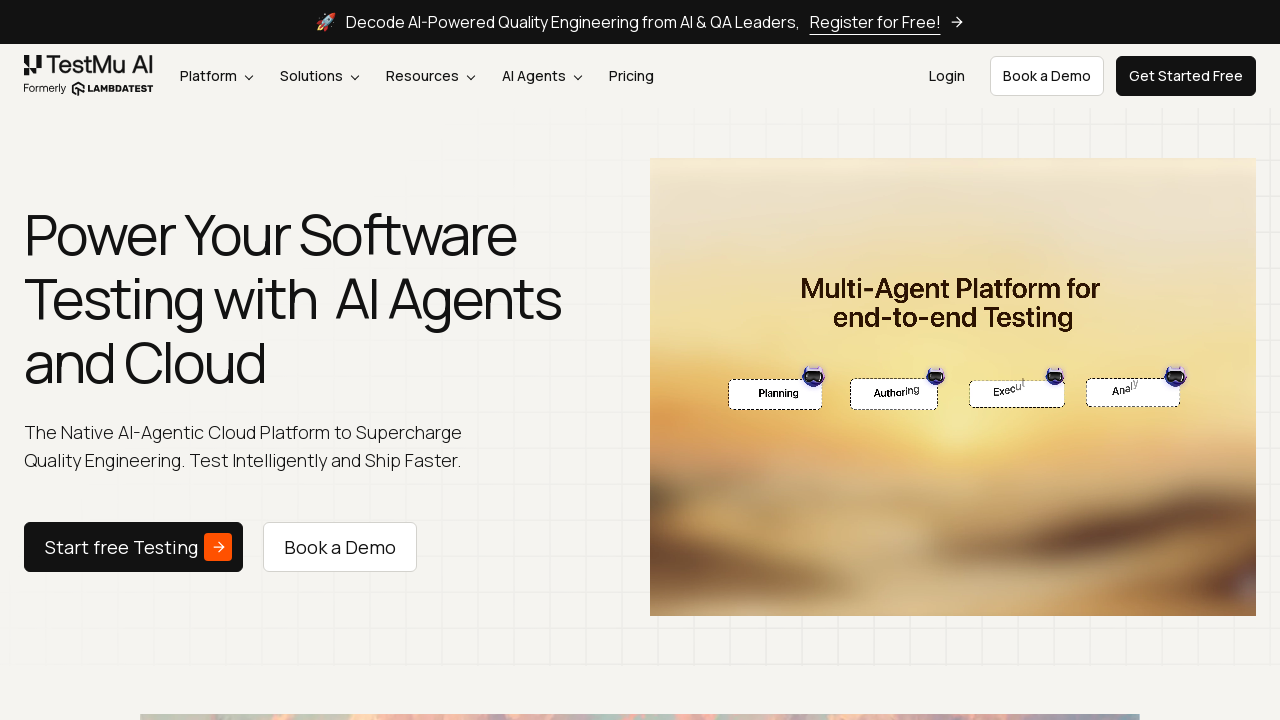

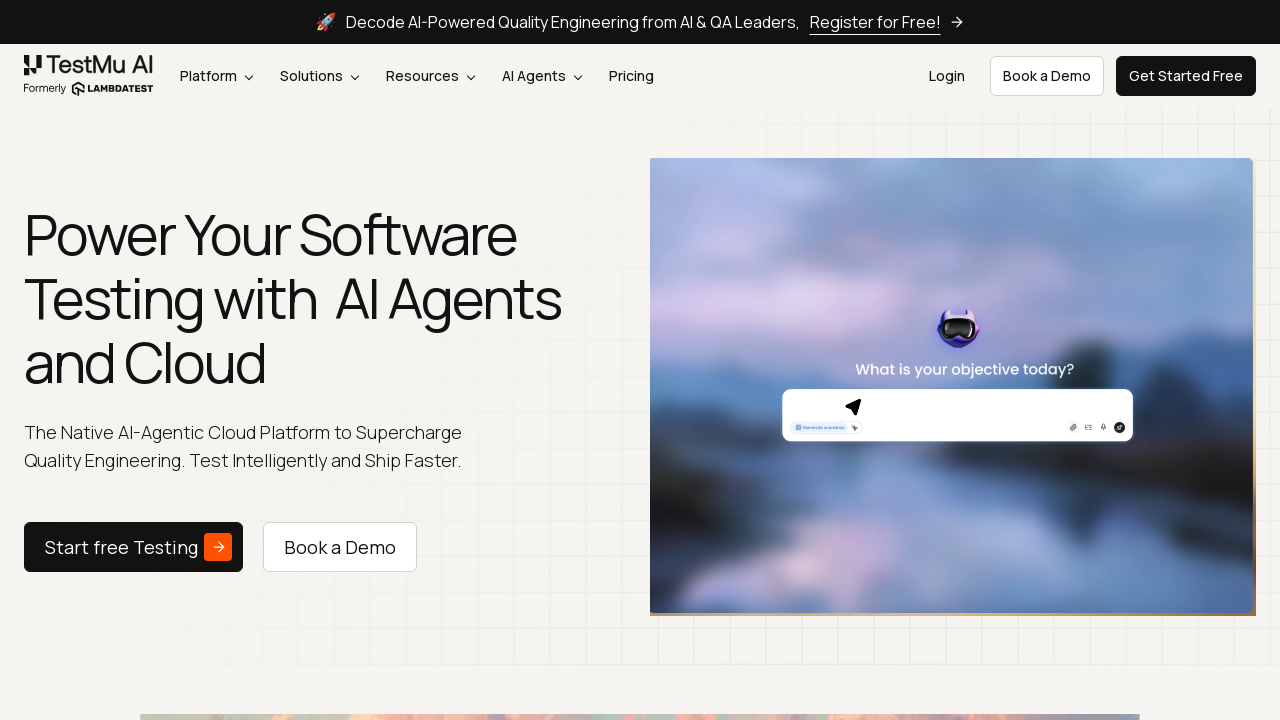